Tests nested frames navigation by clicking on the Nested Frames link, switching into the top frame, then the middle frame, and verifying the content element is present.

Starting URL: https://the-internet.herokuapp.com/

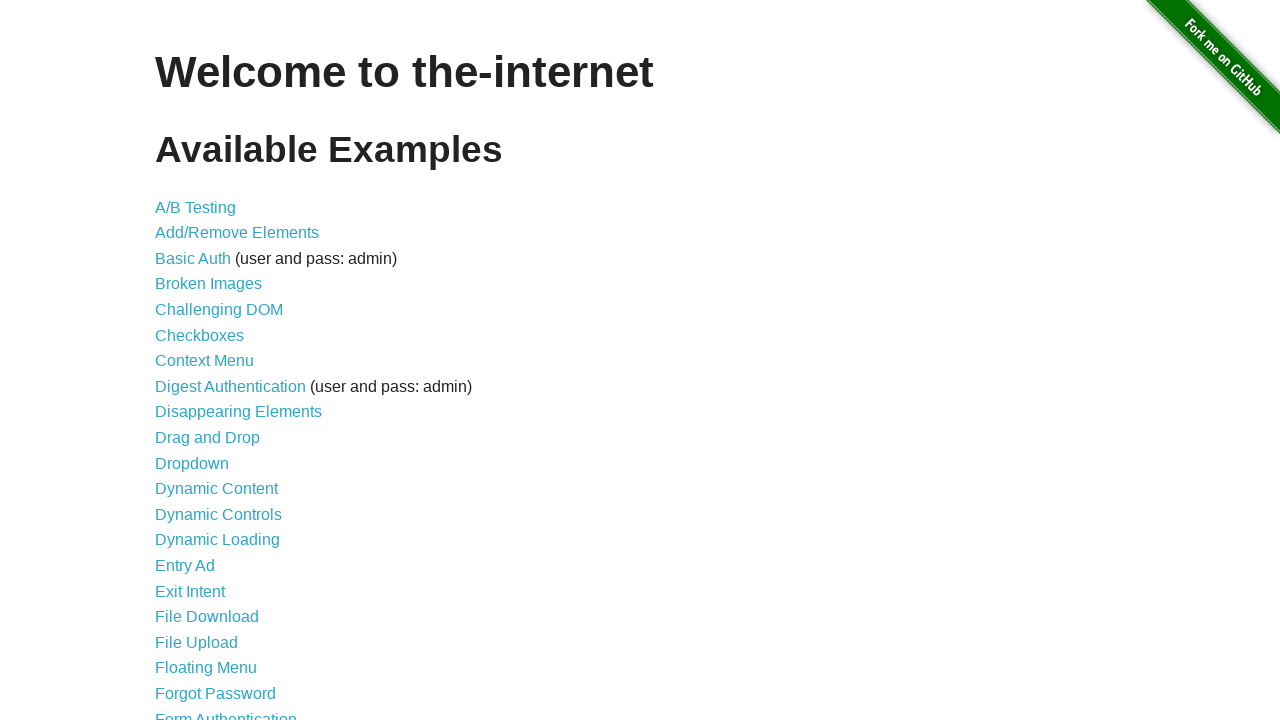

Clicked on the 'Nested Frames' link at (210, 395) on text=Nested Frames
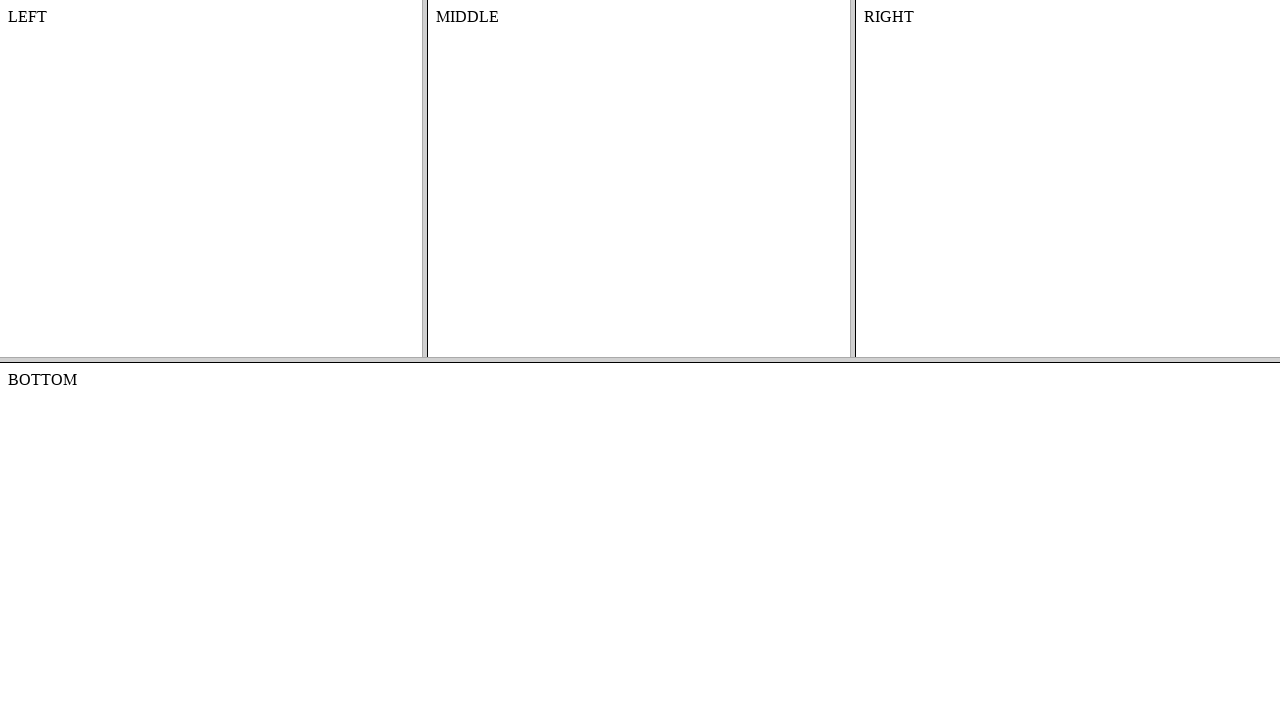

Waited for page to reach domcontentloaded state
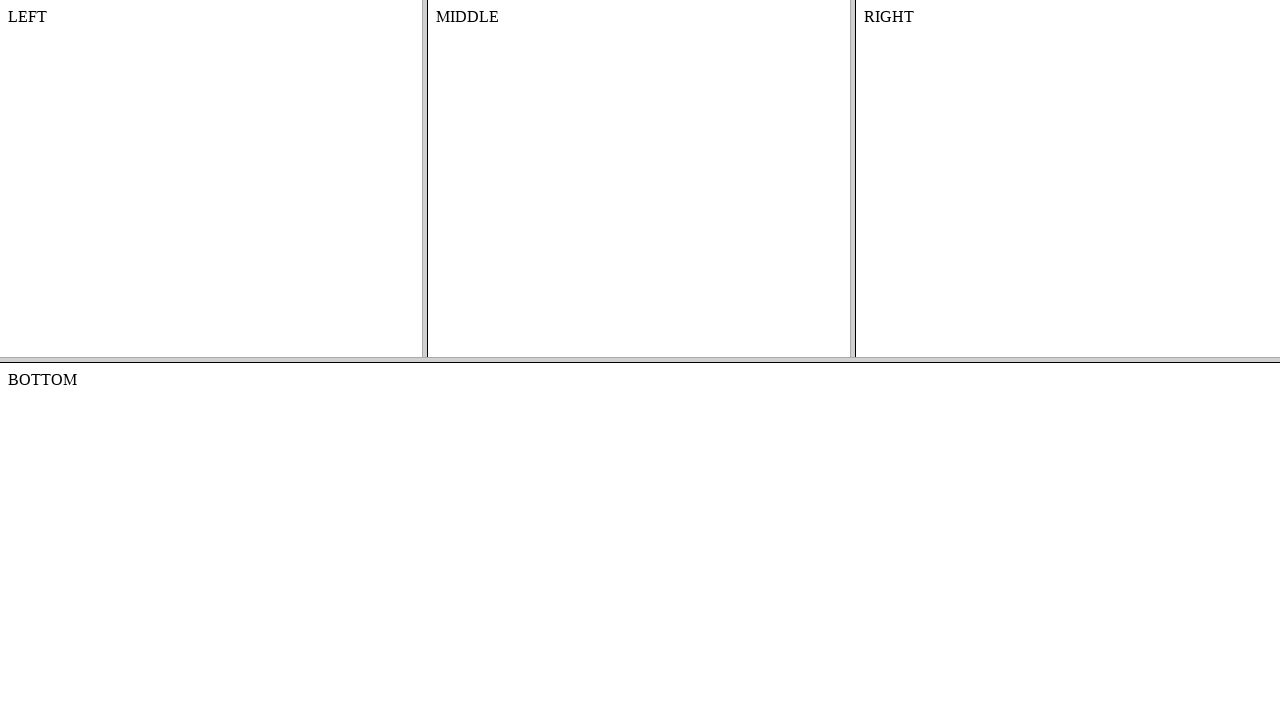

Located the top frame
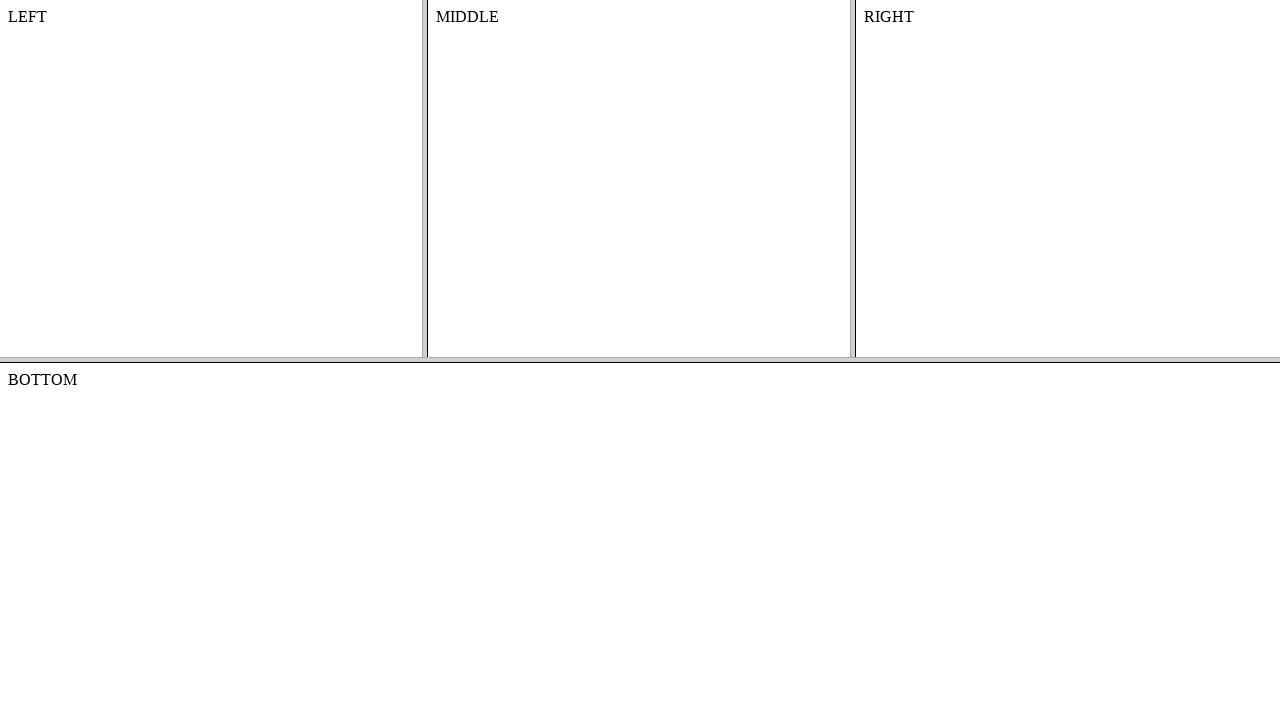

Located the middle frame within the top frame
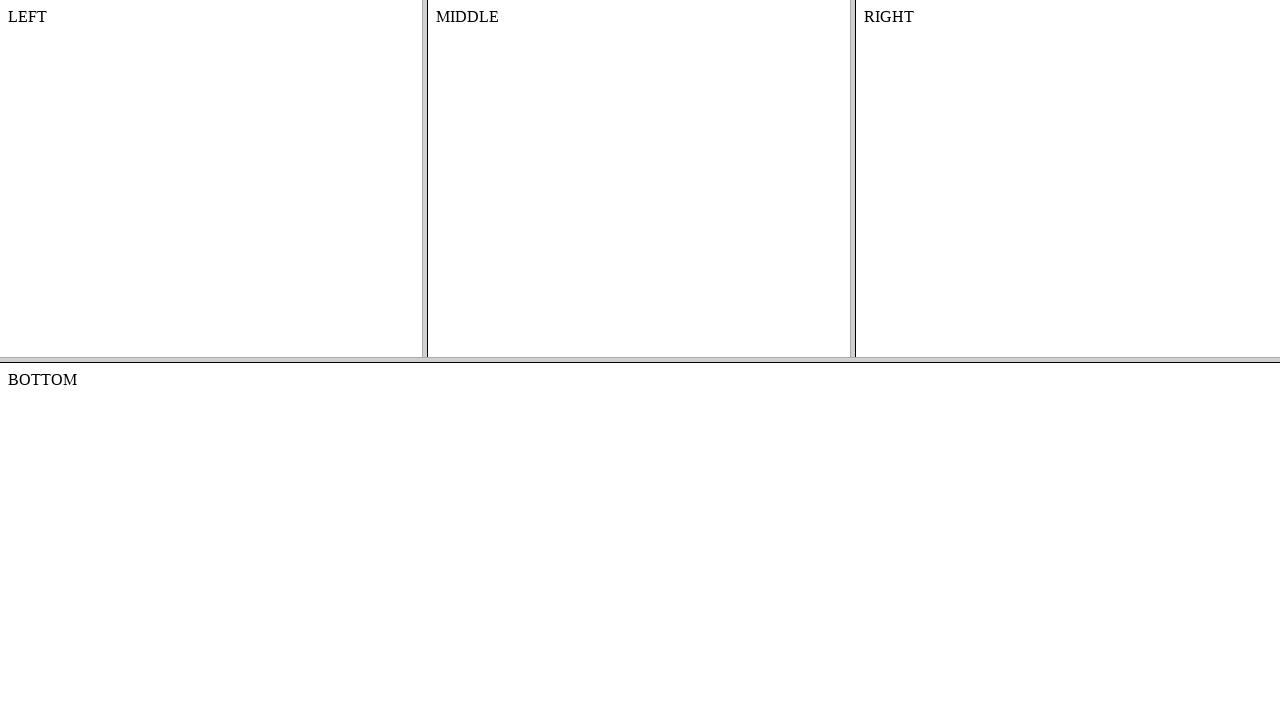

Located the content element in the middle frame
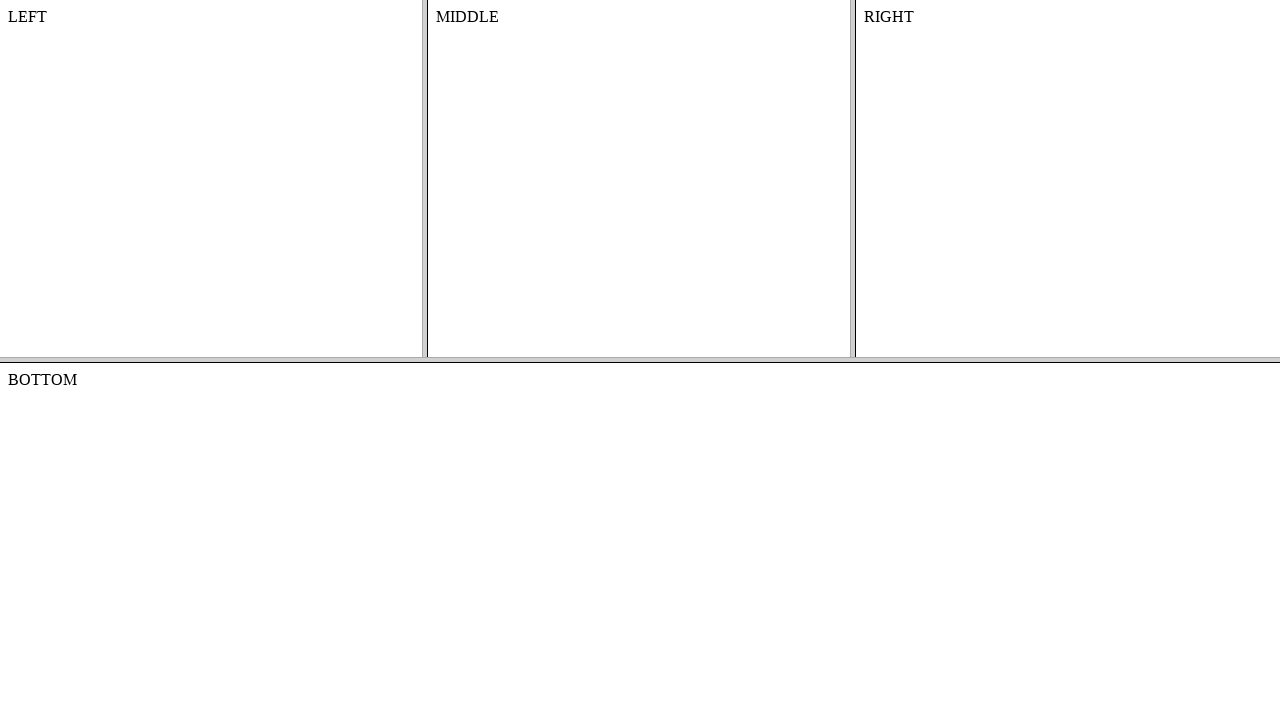

Waited for content element to be visible
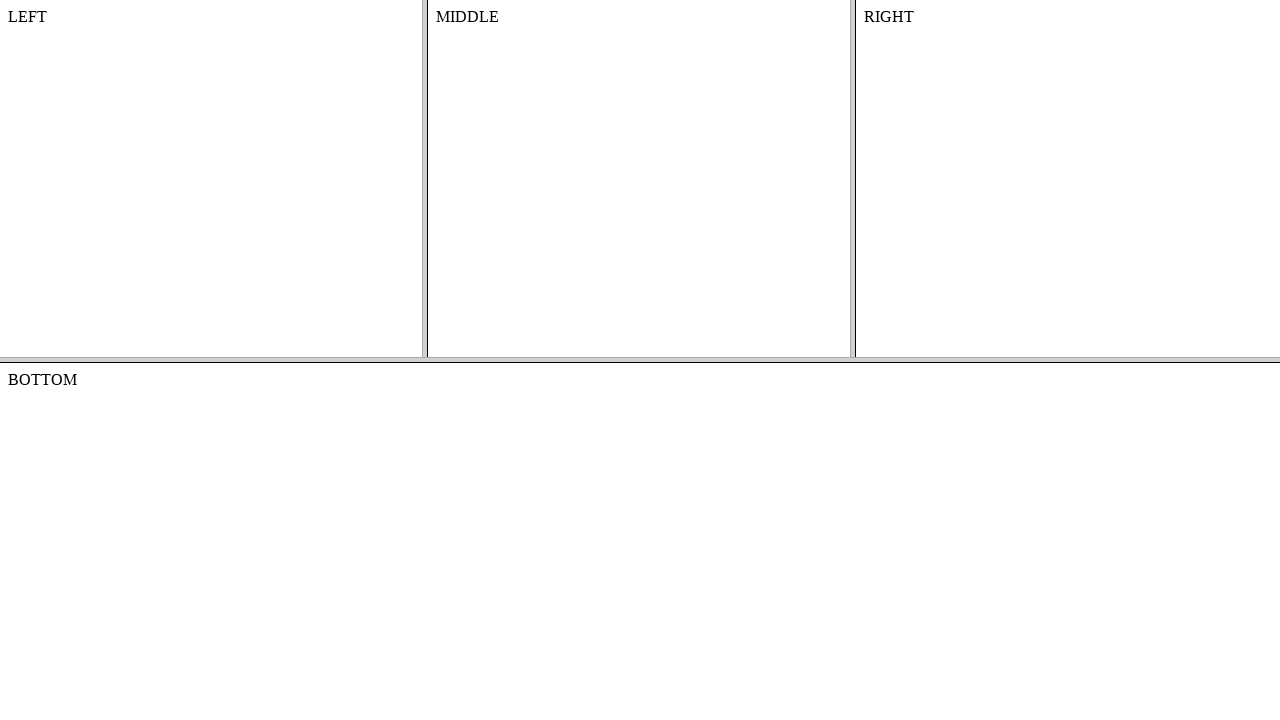

Verified that content element contains 'MIDDLE'
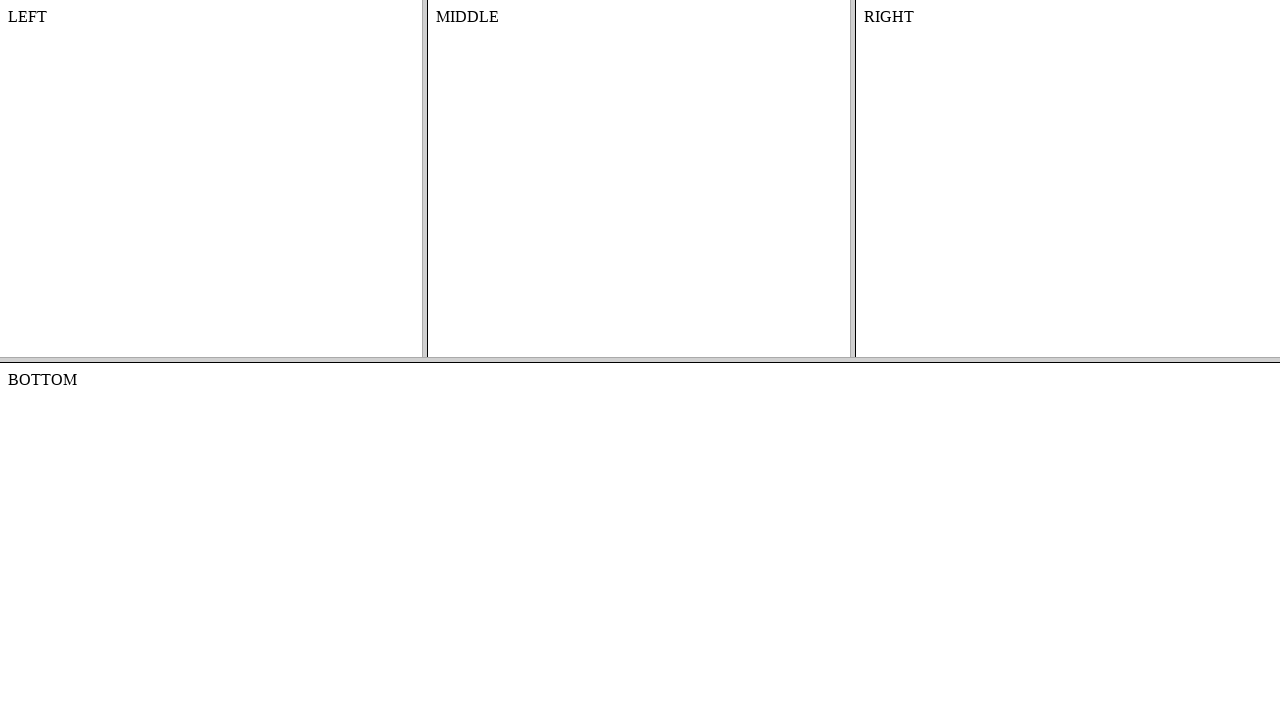

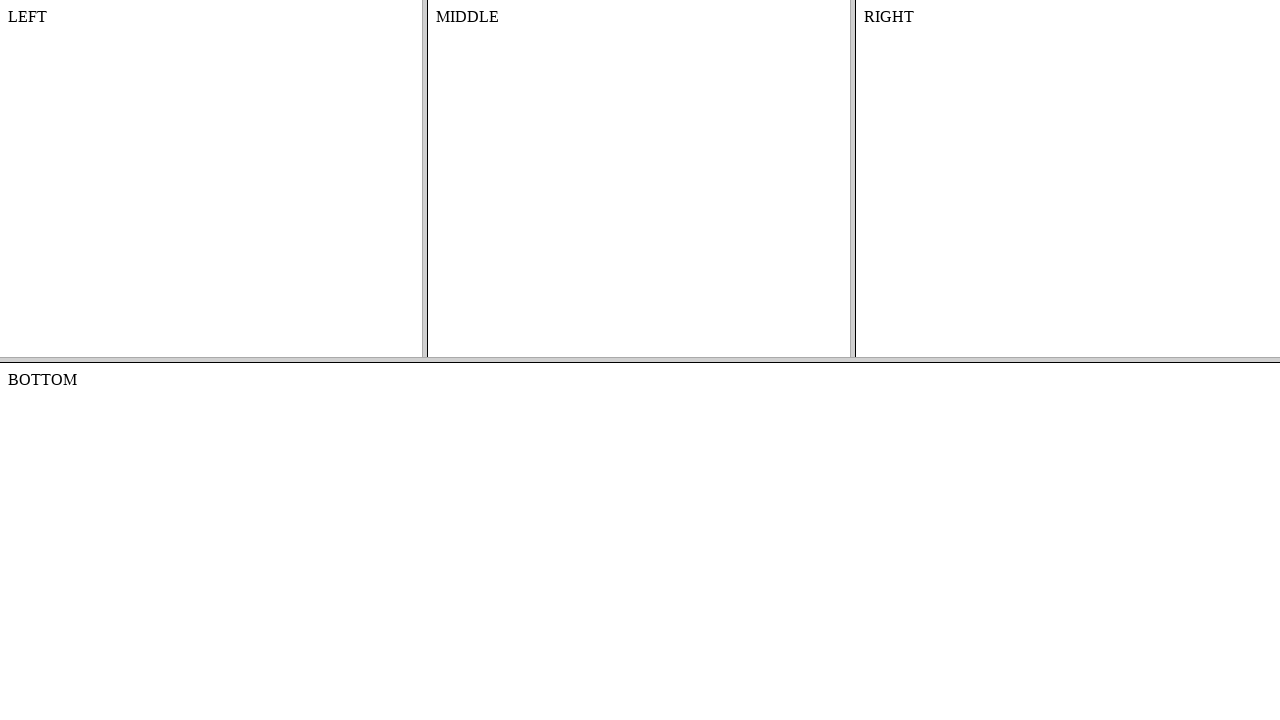